Tests the Buttons page on DemoQA by navigating through Elements section, clicking on Buttons, performing a dynamic click, and verifying the success message appears.

Starting URL: https://demoqa.com

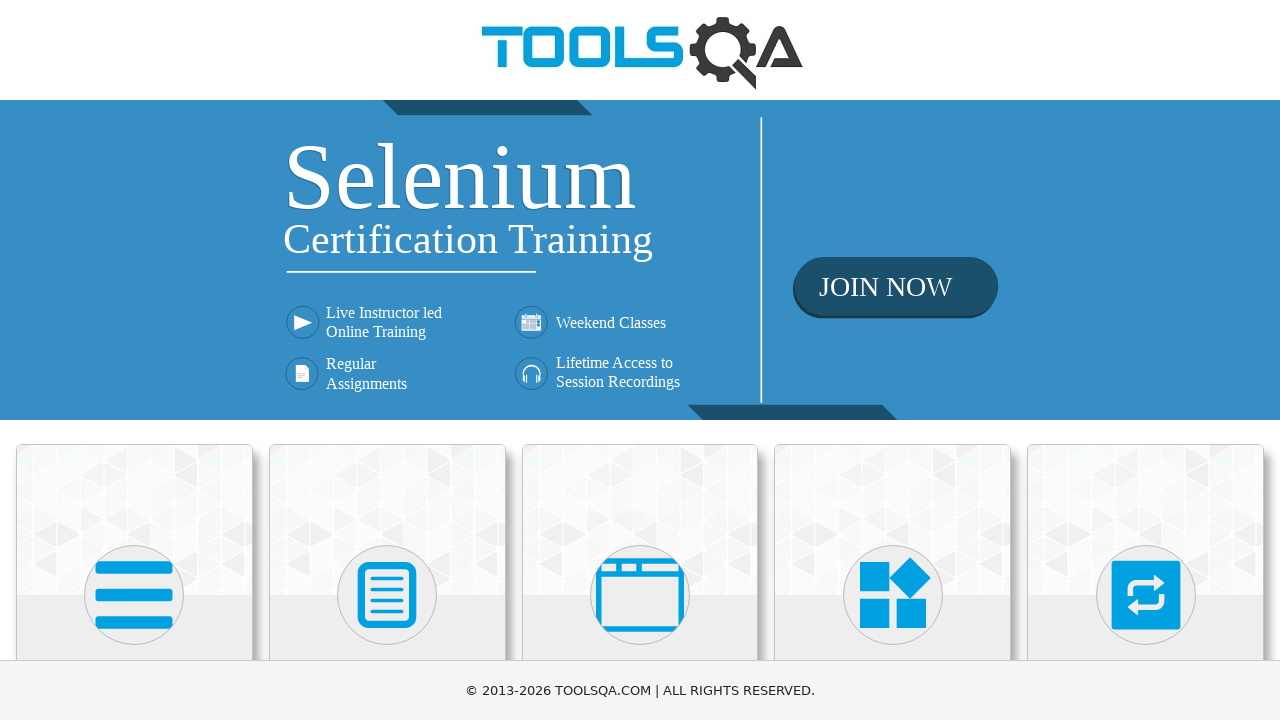

Clicked on Elements section card at (134, 577) on xpath=//h5[text()='Elements']/../../../div
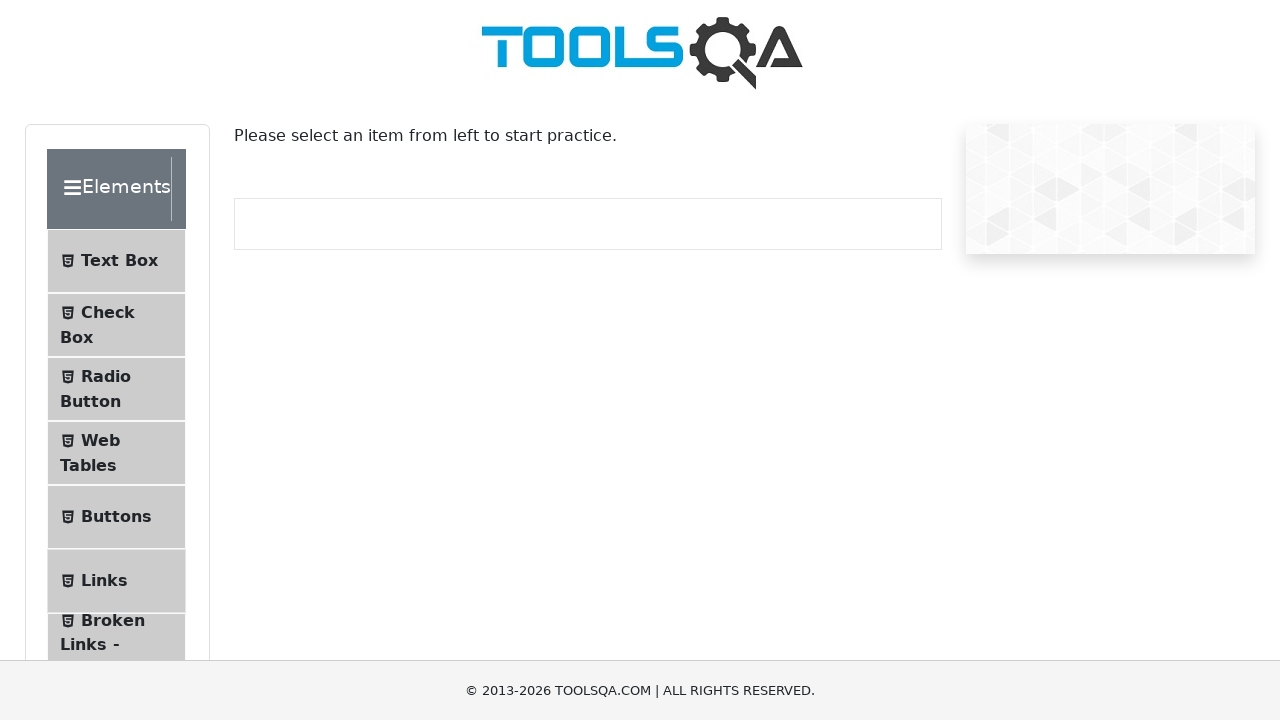

Clicked on Buttons menu item at (106, 517) on xpath=//span[text()='Buttons']/..
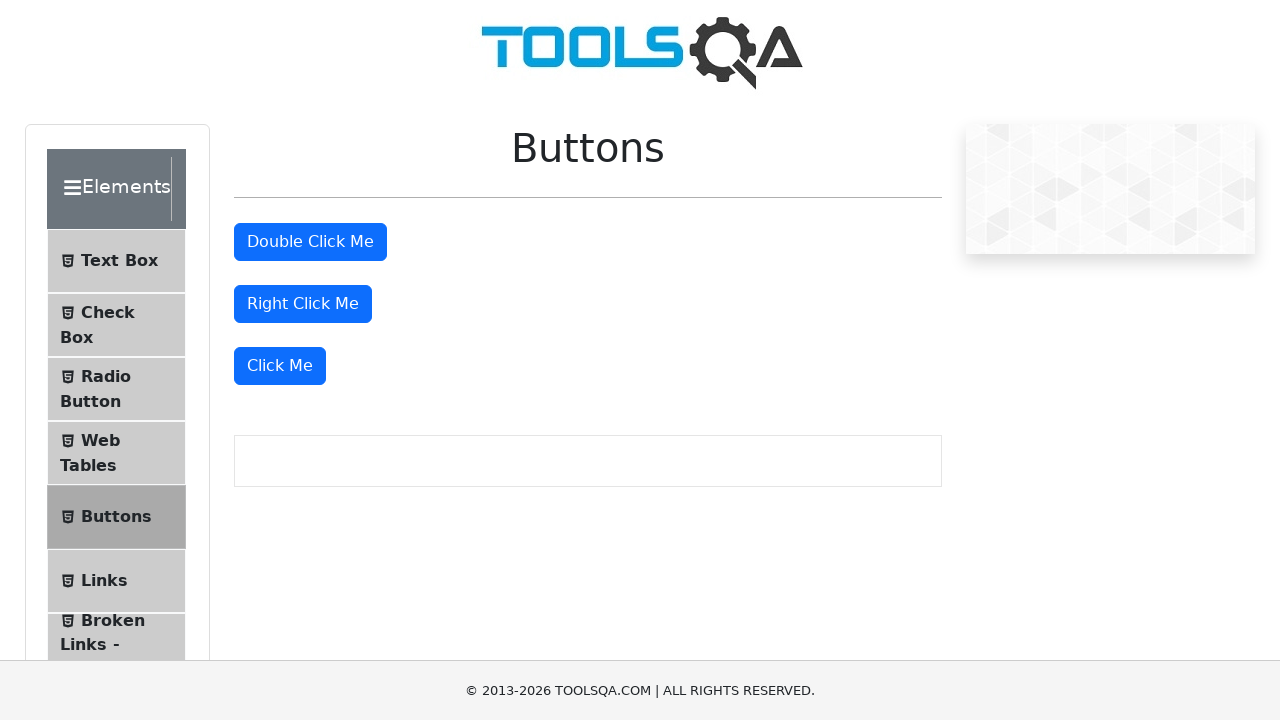

Buttons page loaded successfully
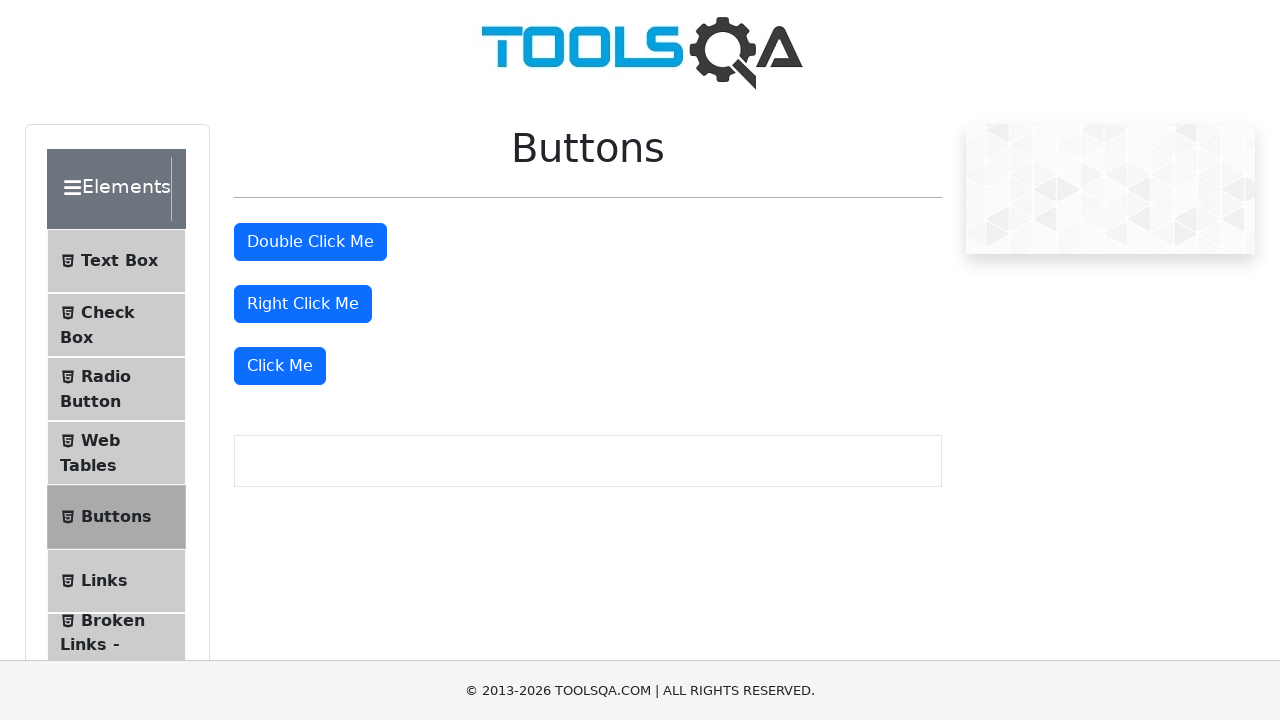

Clicked the dynamic click button at (280, 366) on xpath=//div[@class='mt-4'][2]//button
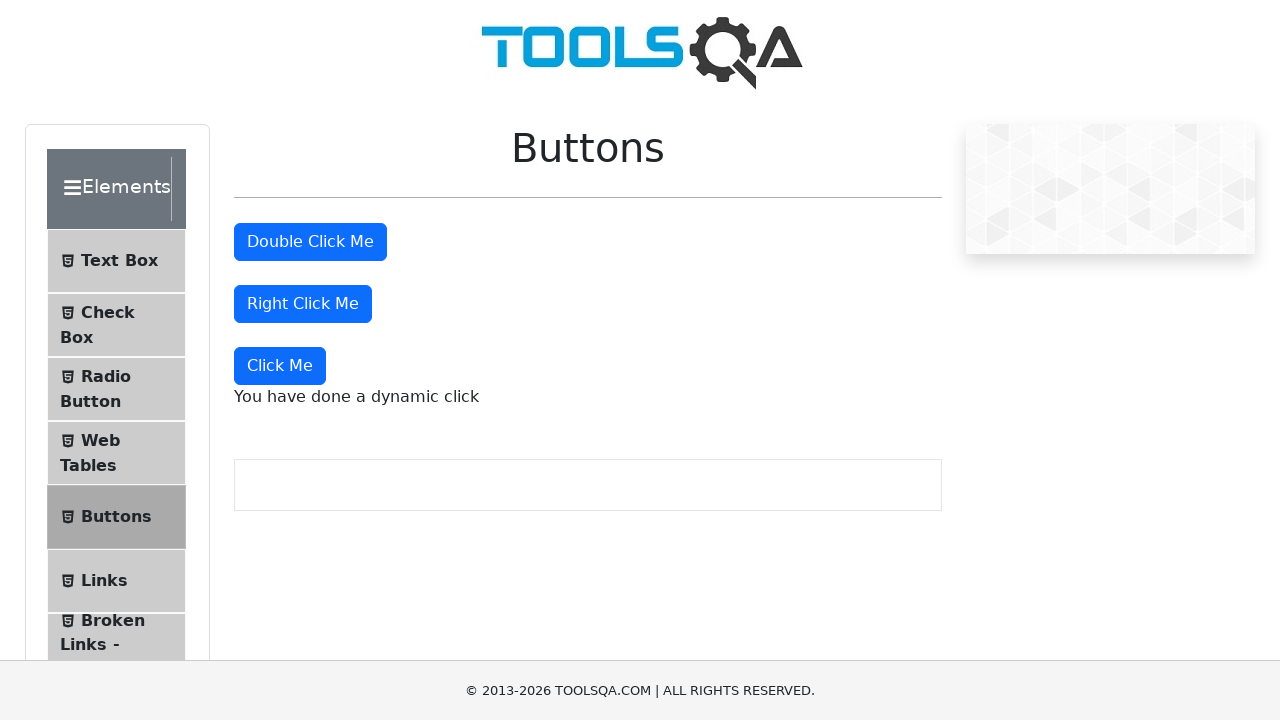

Dynamic click success message appeared
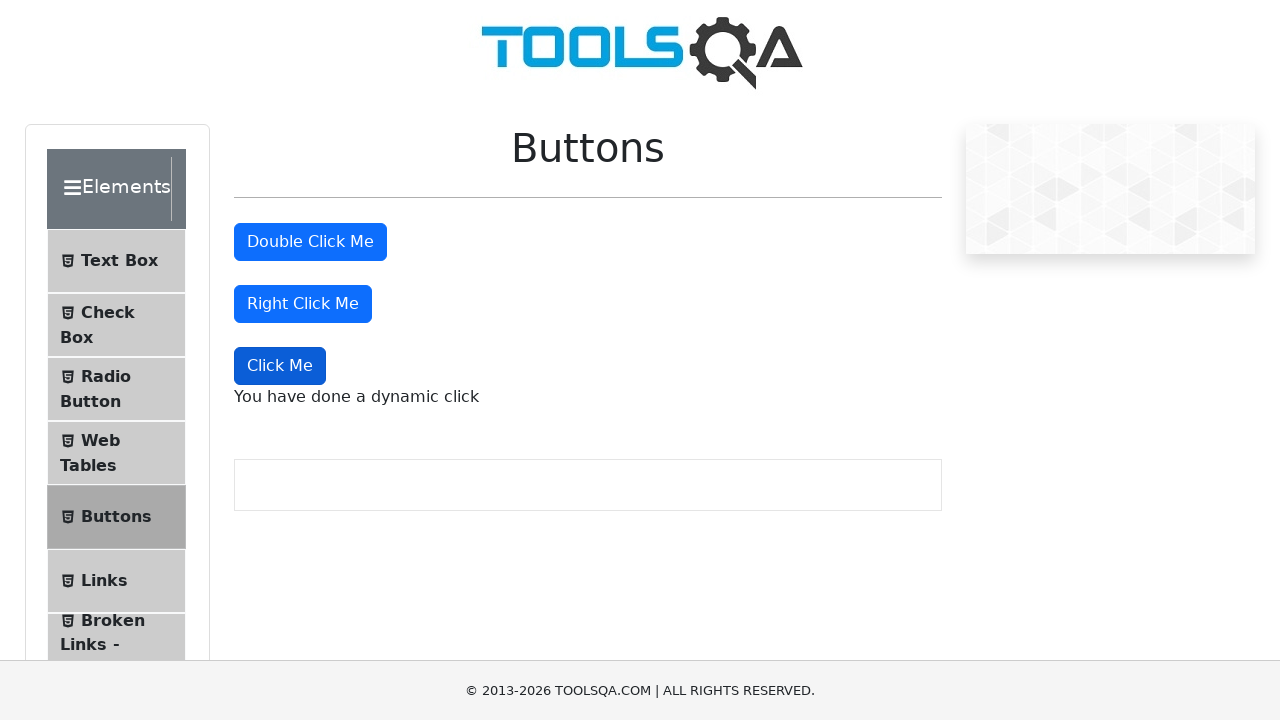

Located dynamic click message element
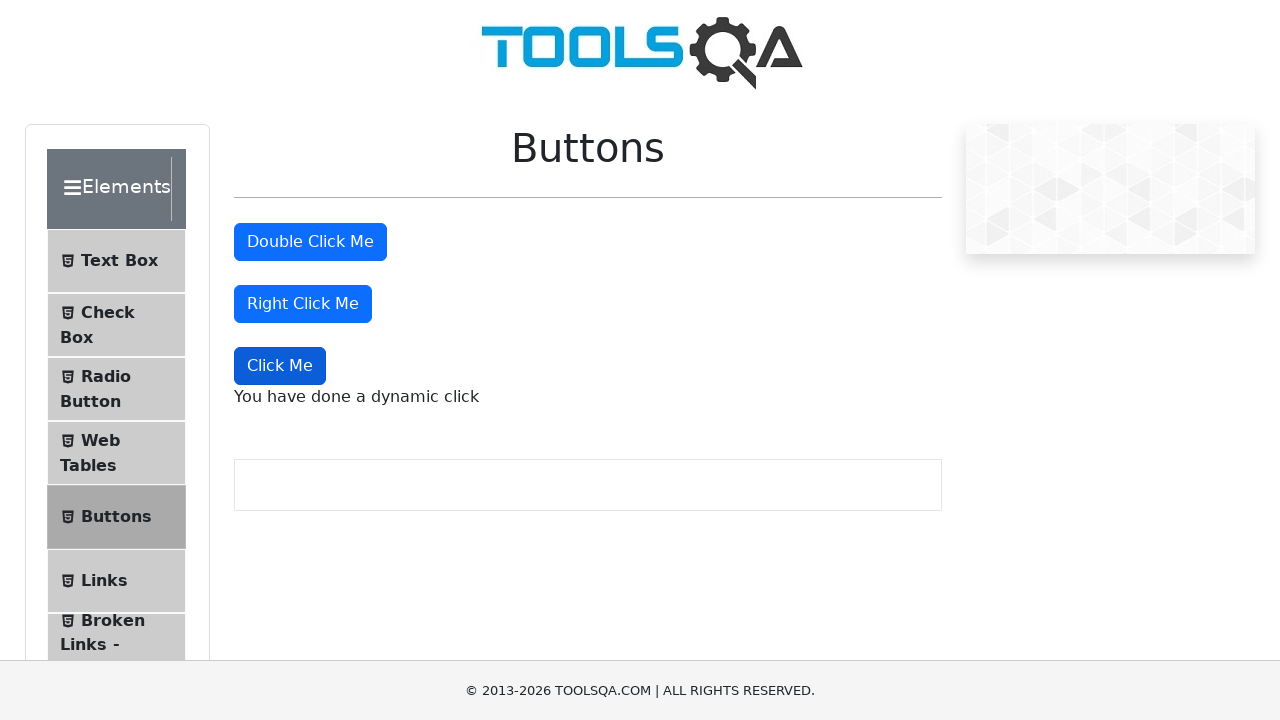

Verified success message text: 'You have done a dynamic click'
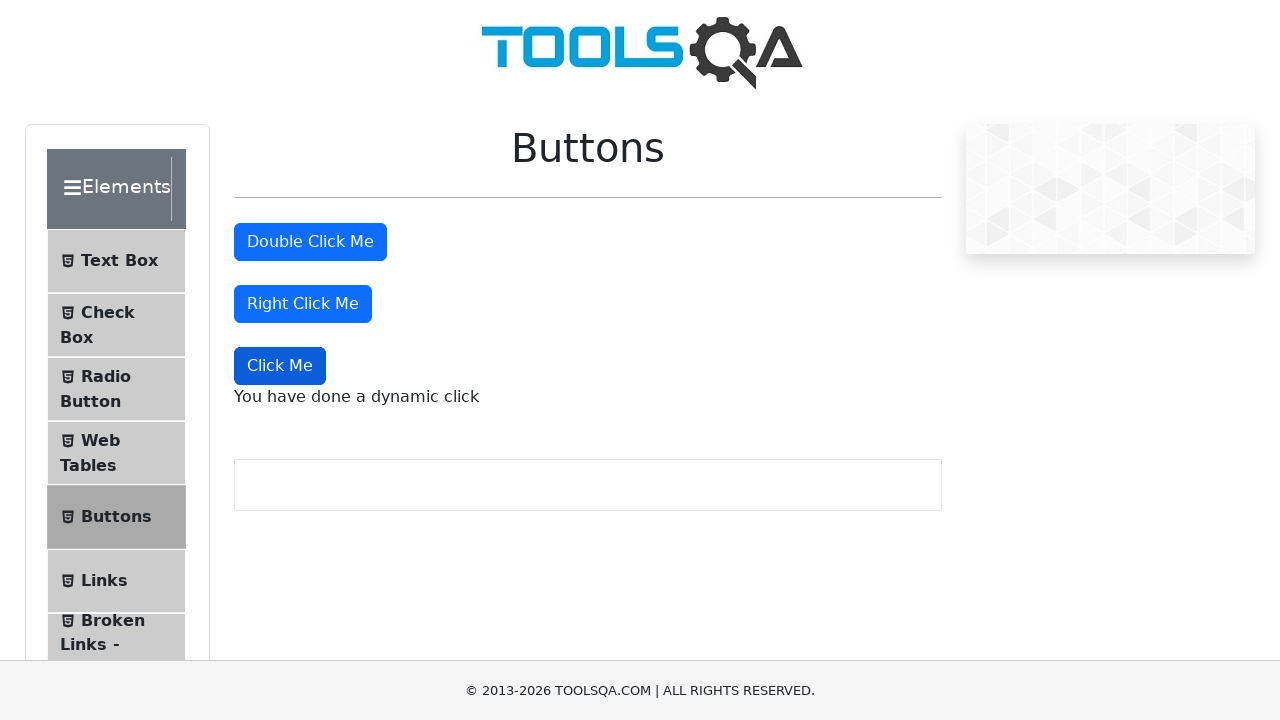

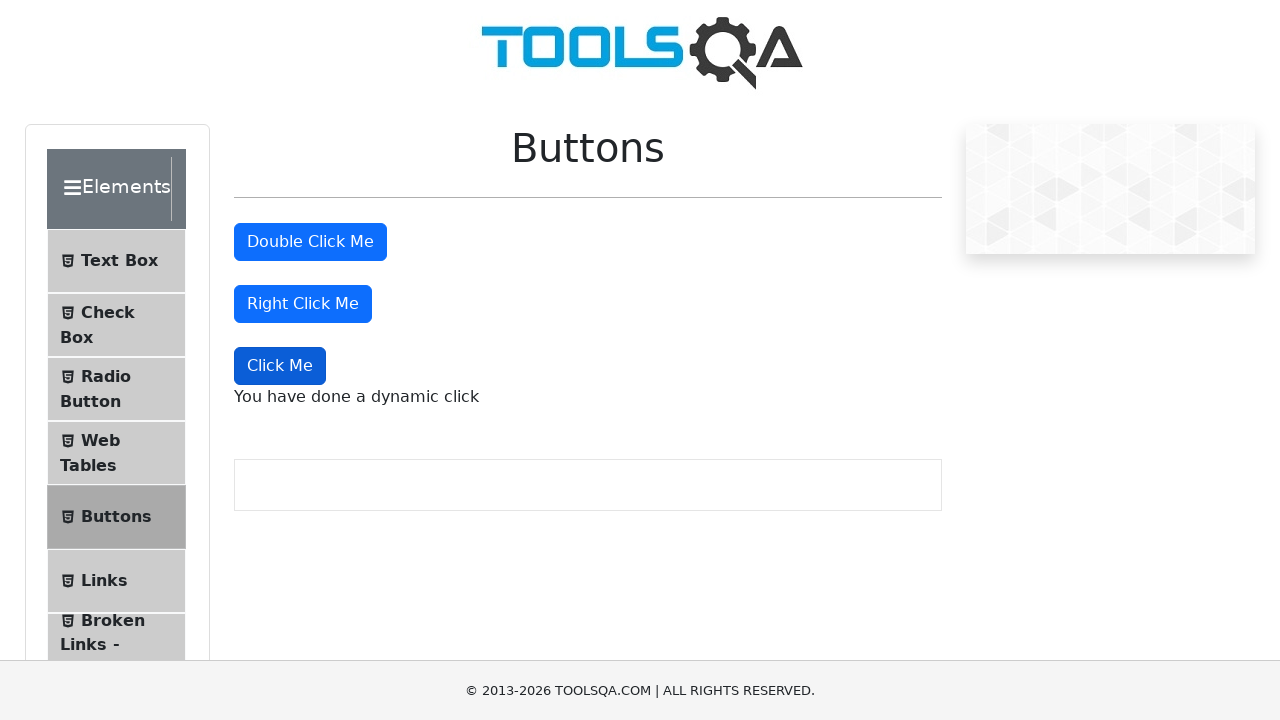